Tests navigation on the Italeri model kits website by clicking on the aircraft category button and then selecting the 1/48 scale option.

Starting URL: https://www.italeri.com/en

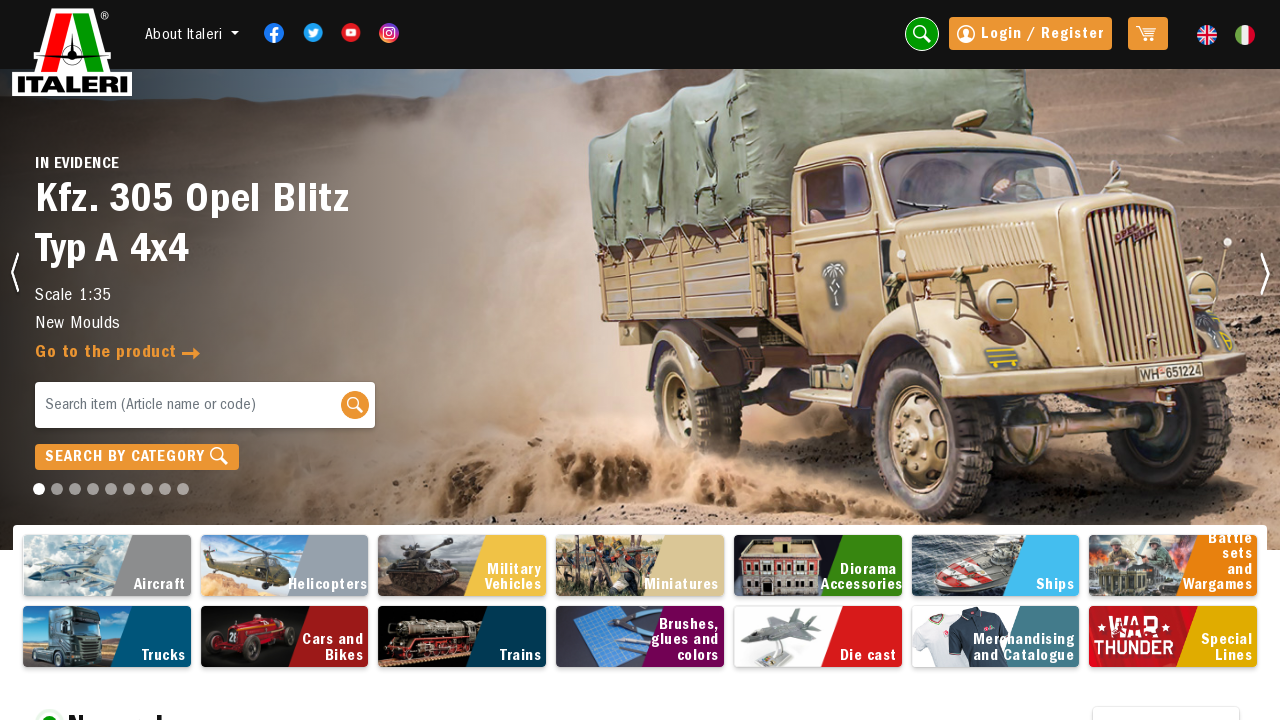

Clicked on the aircraft category button at (107, 565) on xpath=//*[@id='pagina']/div[2]/div/a[1]
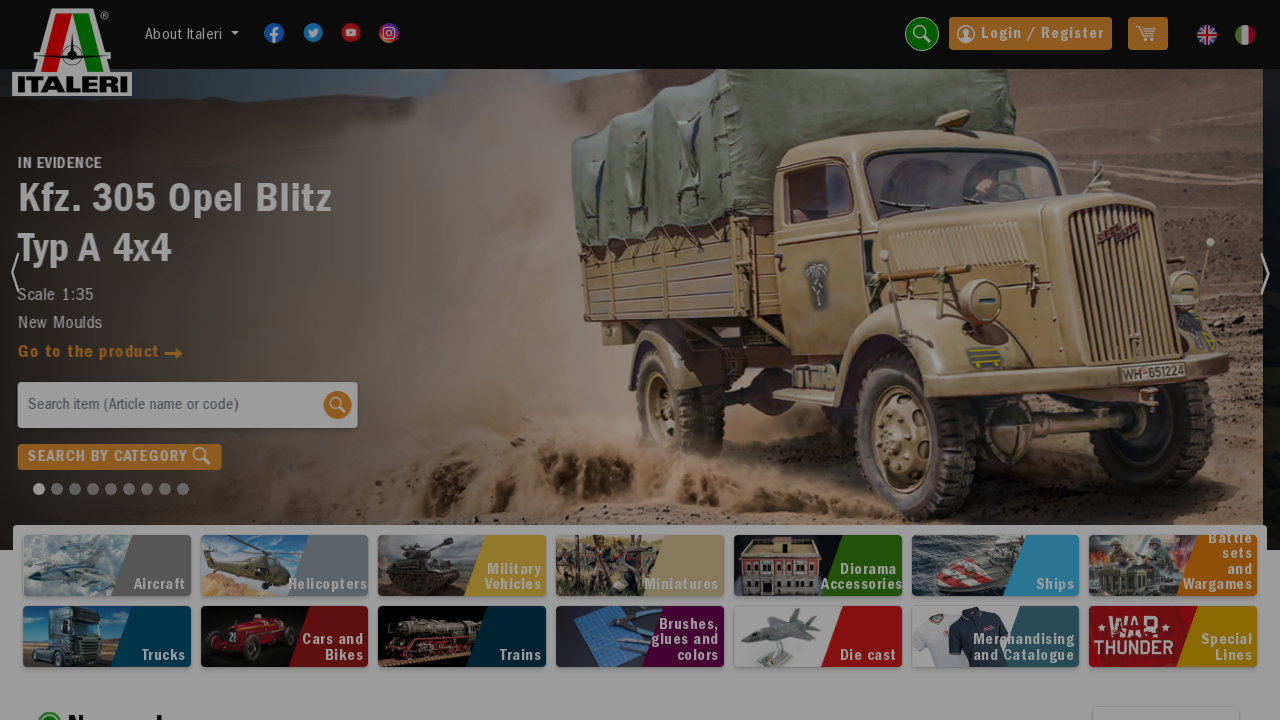

Waited for modal/page to load
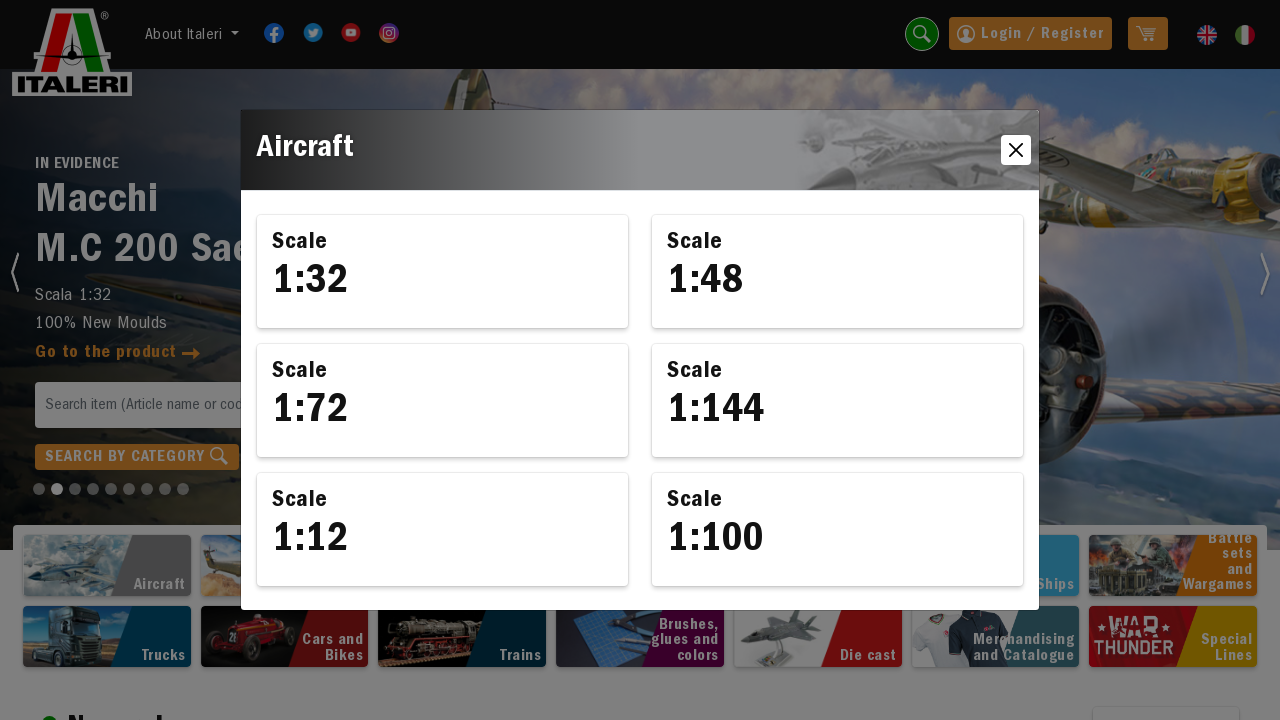

Clicked on the 1/48 scale option at (838, 271) on xpath=//*[@id='modalContentScala']/div[2]/div/div[2]/a
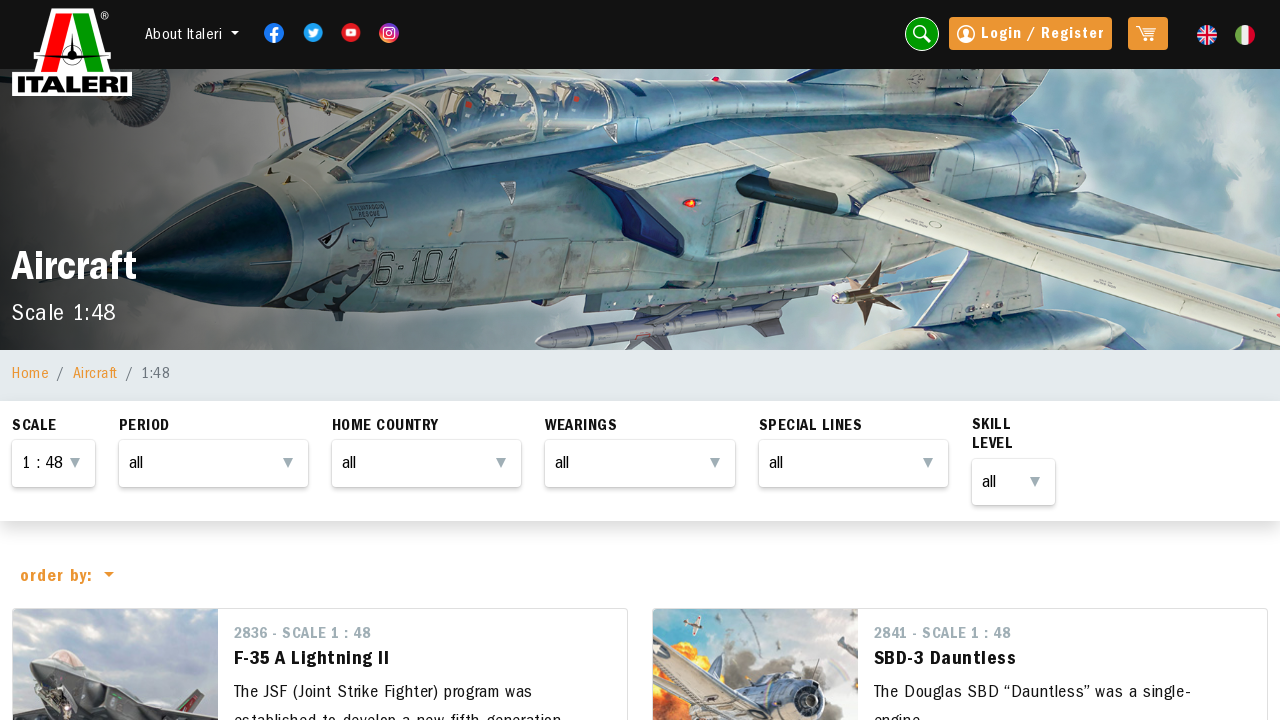

Waited for results to load
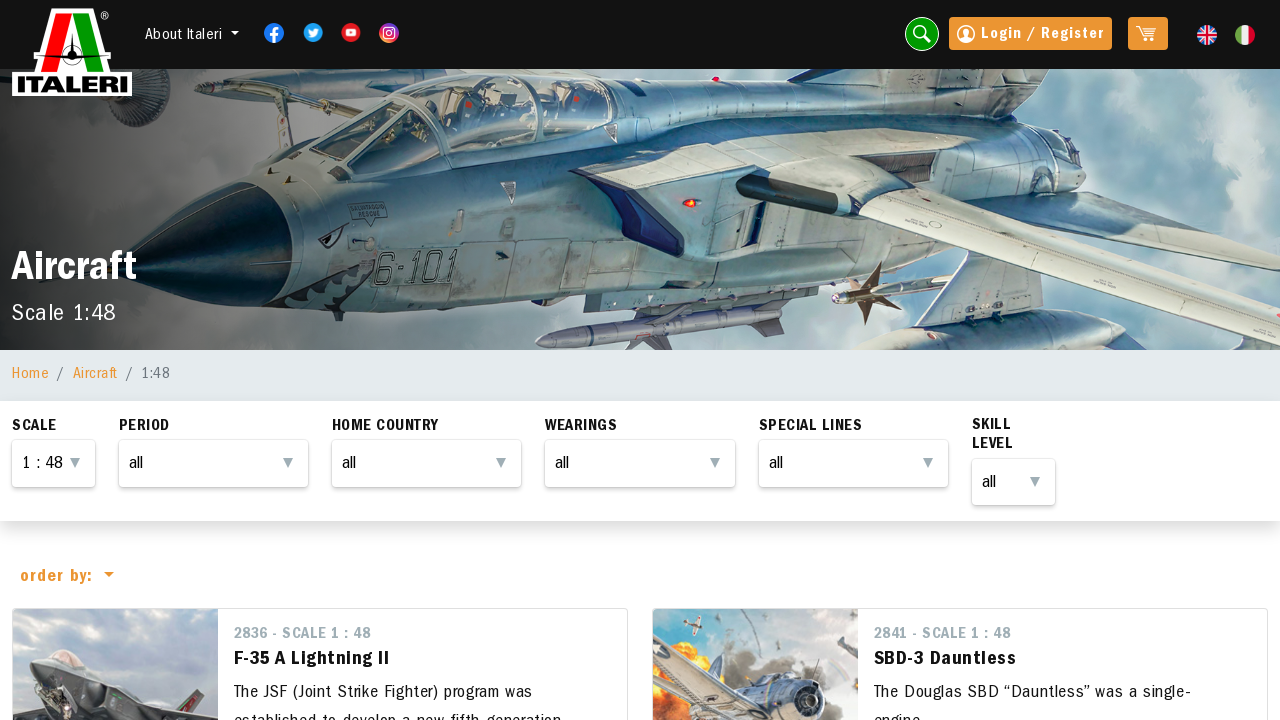

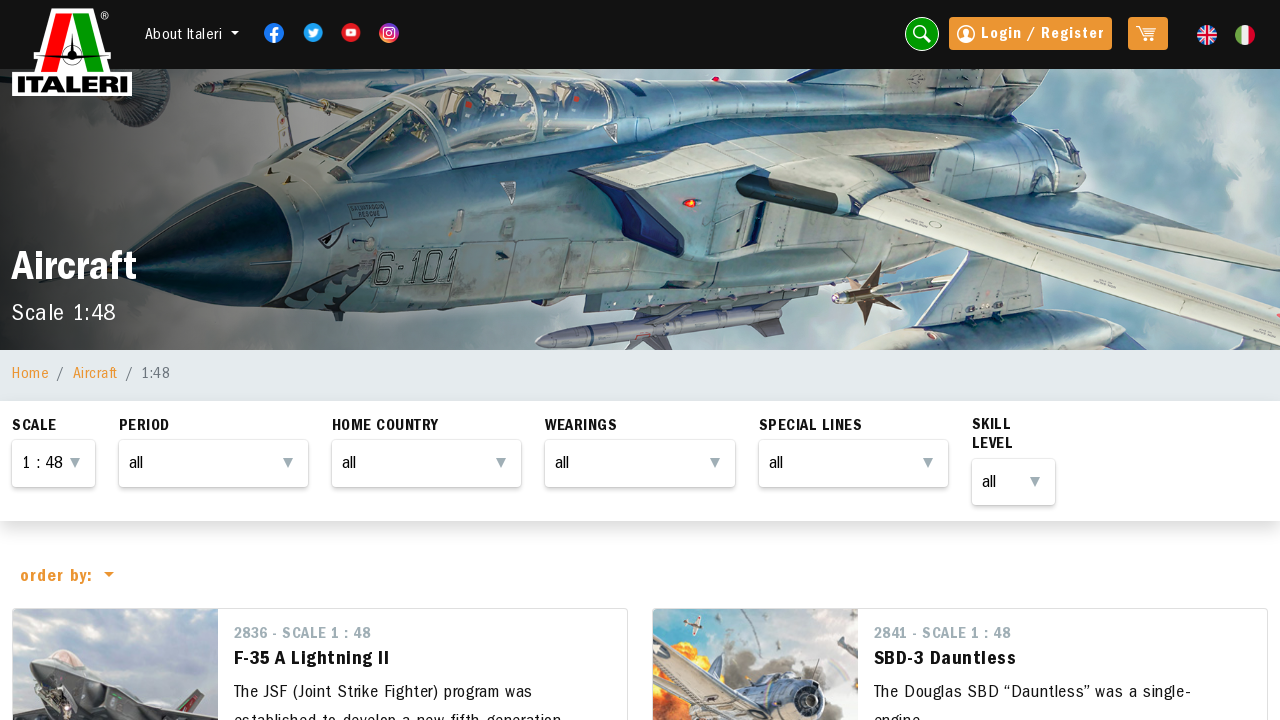